Tests multiple browser window handling by clicking a button that opens a new window/popup, then verifying both windows are accessible and switching between them.

Starting URL: https://demoqa.com/browser-windows

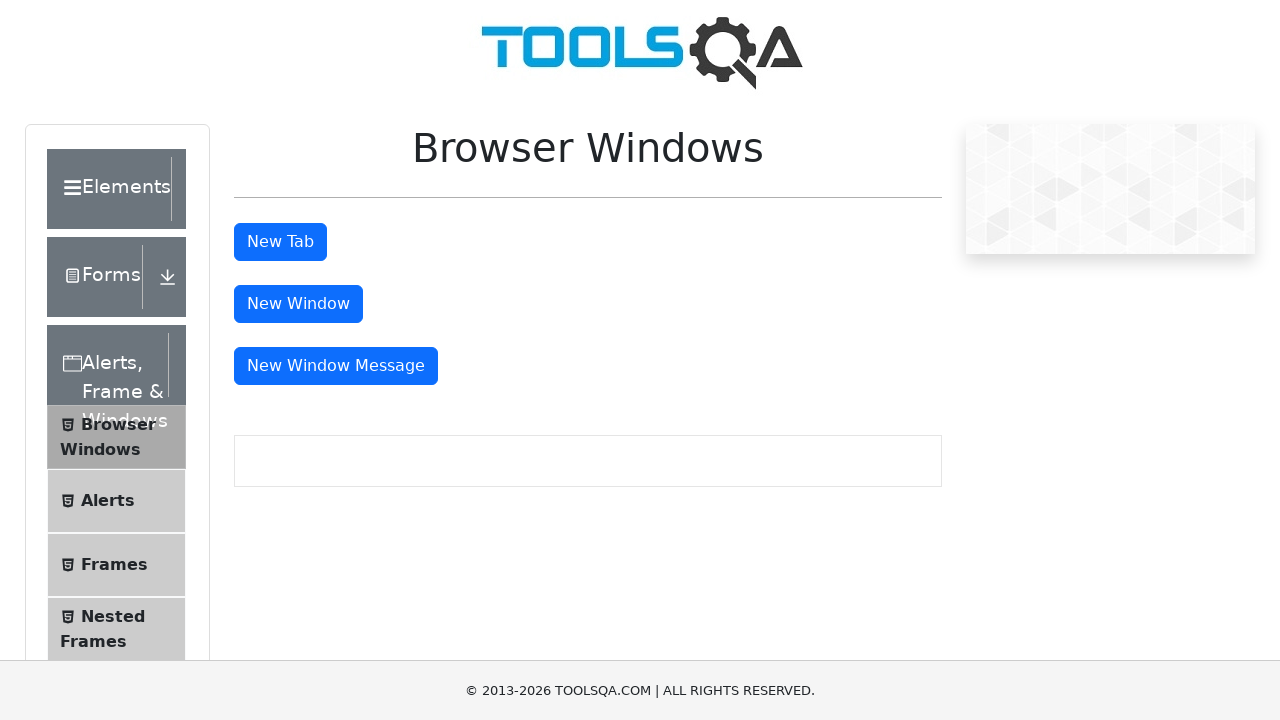

Clicked 'New Window' button to open popup at (298, 304) on internal:text="New Window"i >> nth=0
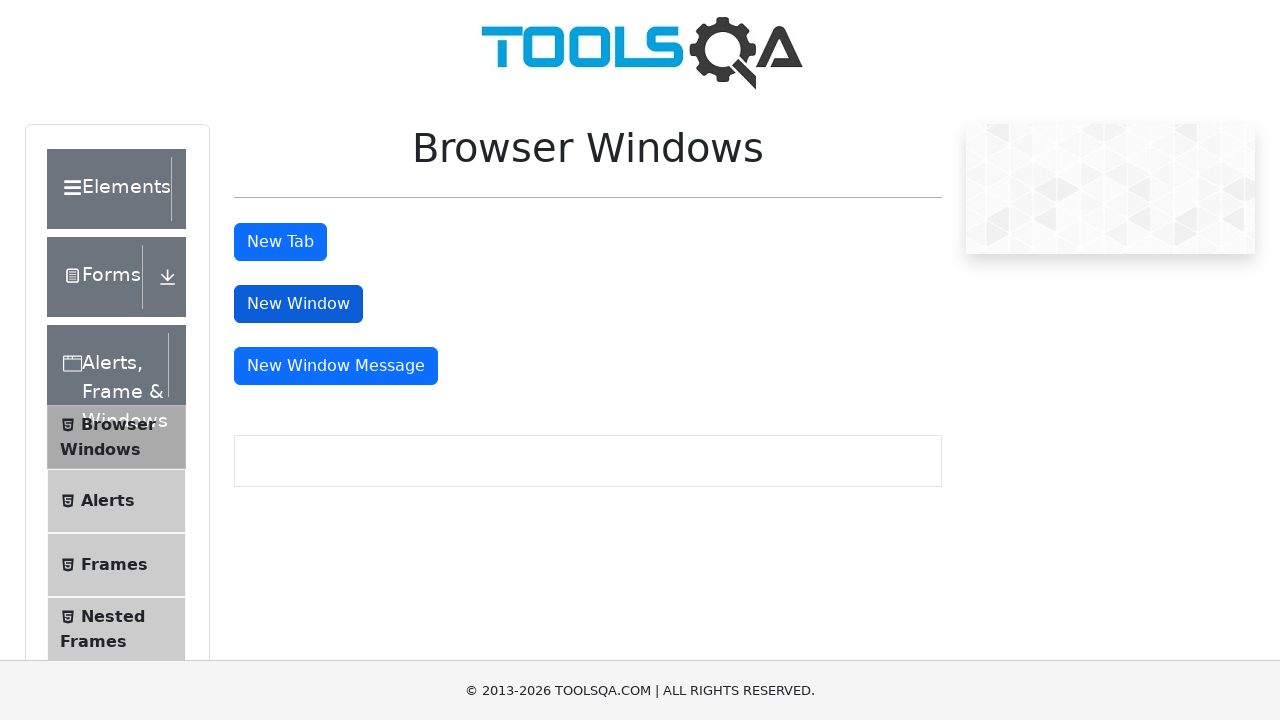

New popup window opened and captured
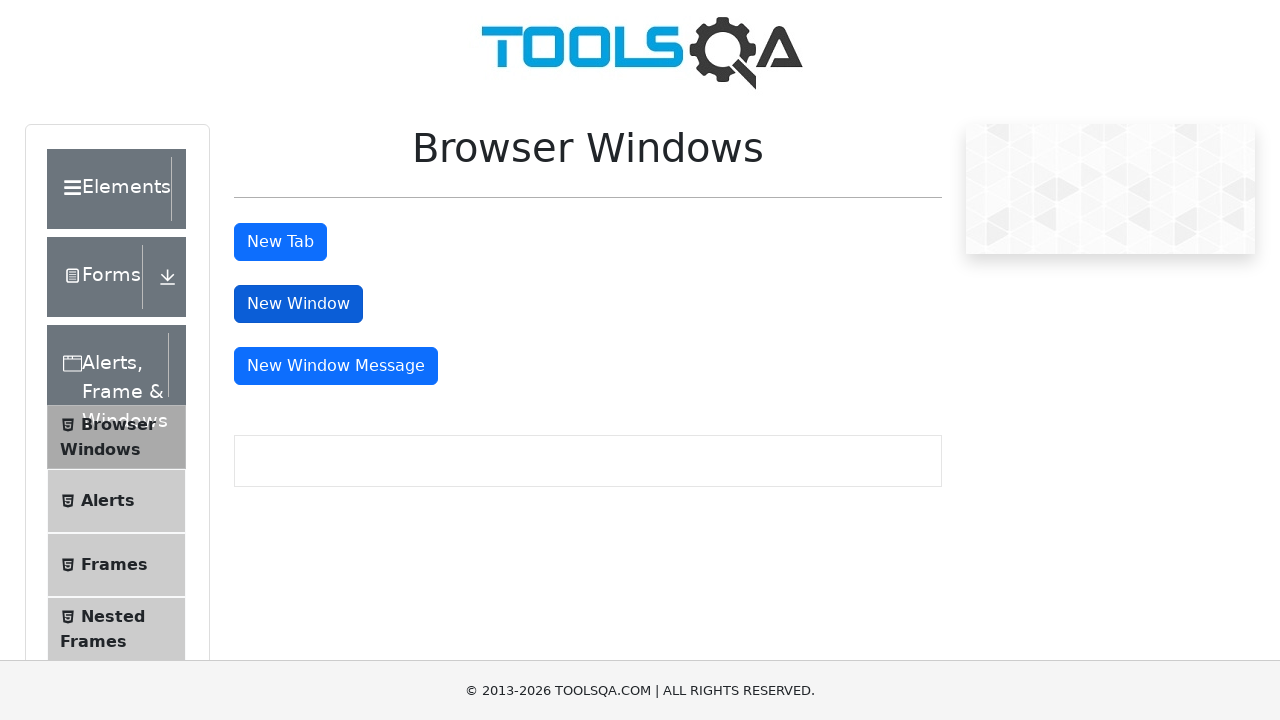

Popup page loaded successfully
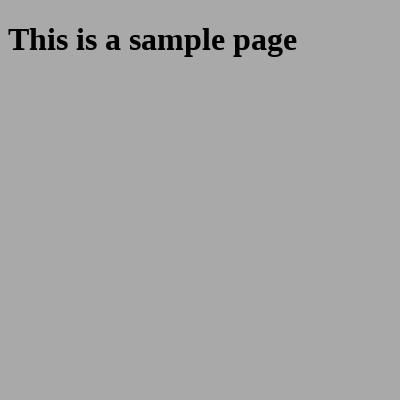

Retrieved all pages in context: 2 total
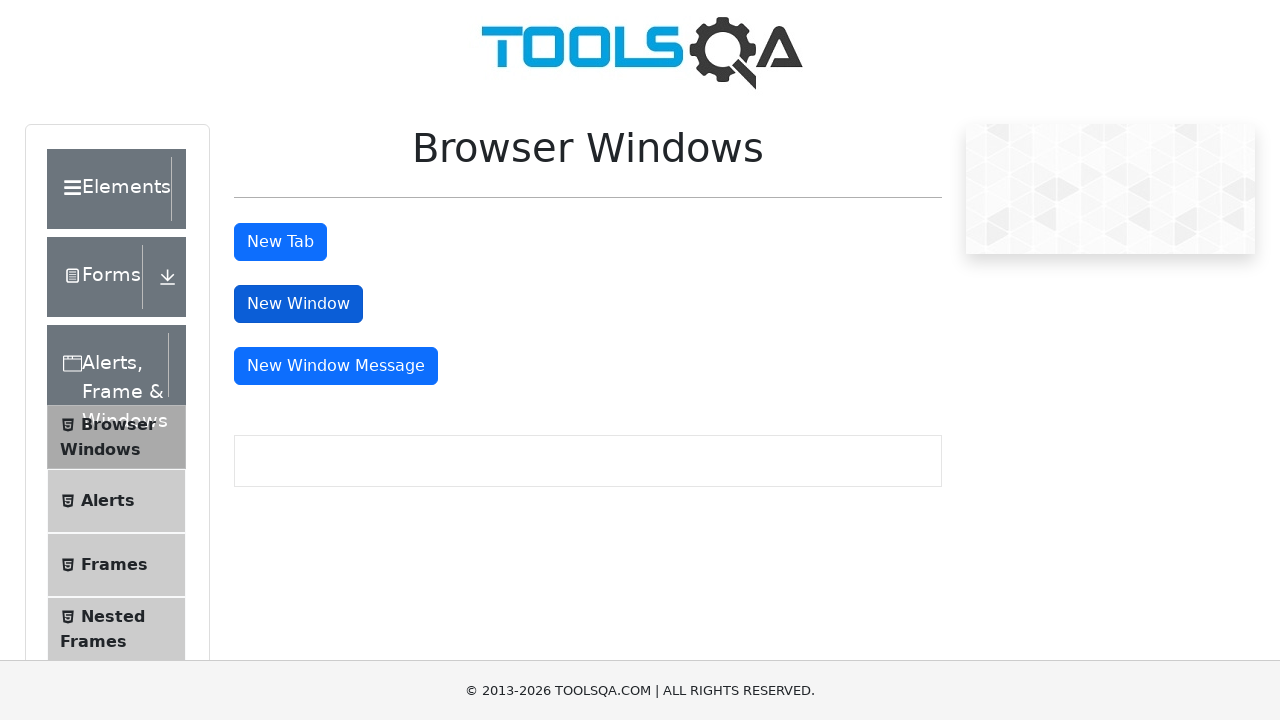

All pages loaded and titles printed
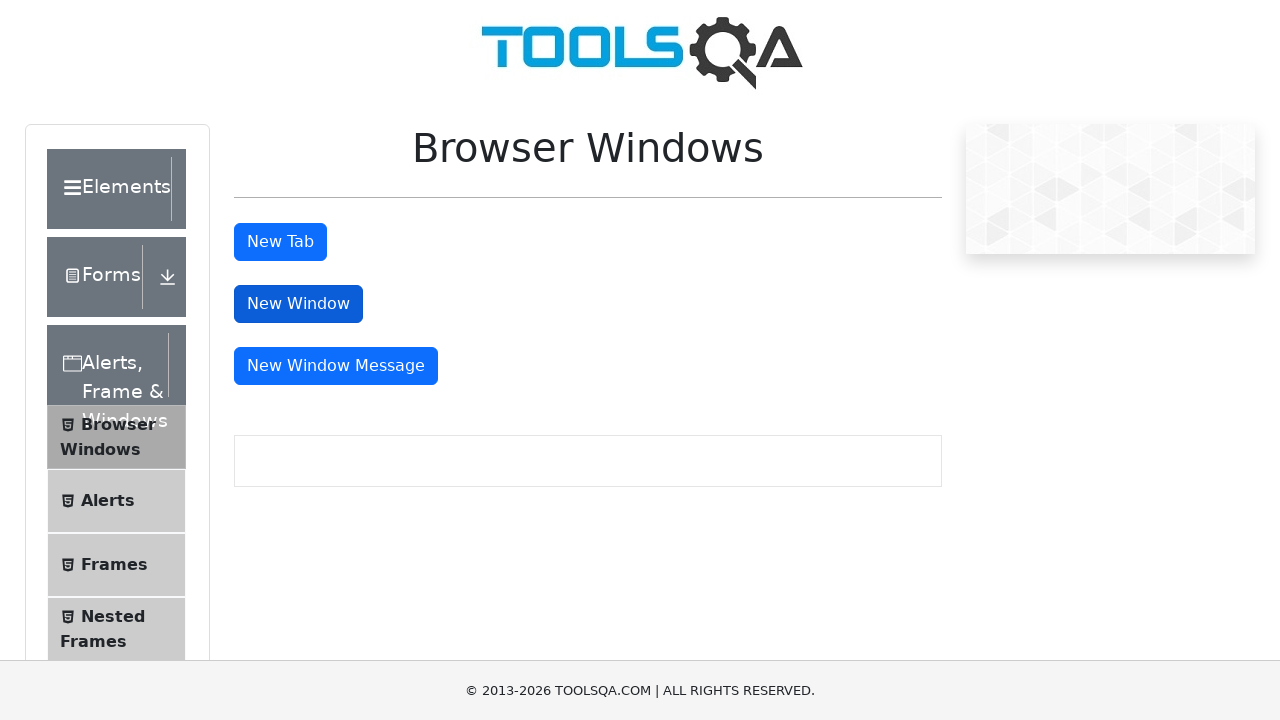

Verified URLs - Original: https://demoqa.com/browser-windows, Popup: https://demoqa.com/sample
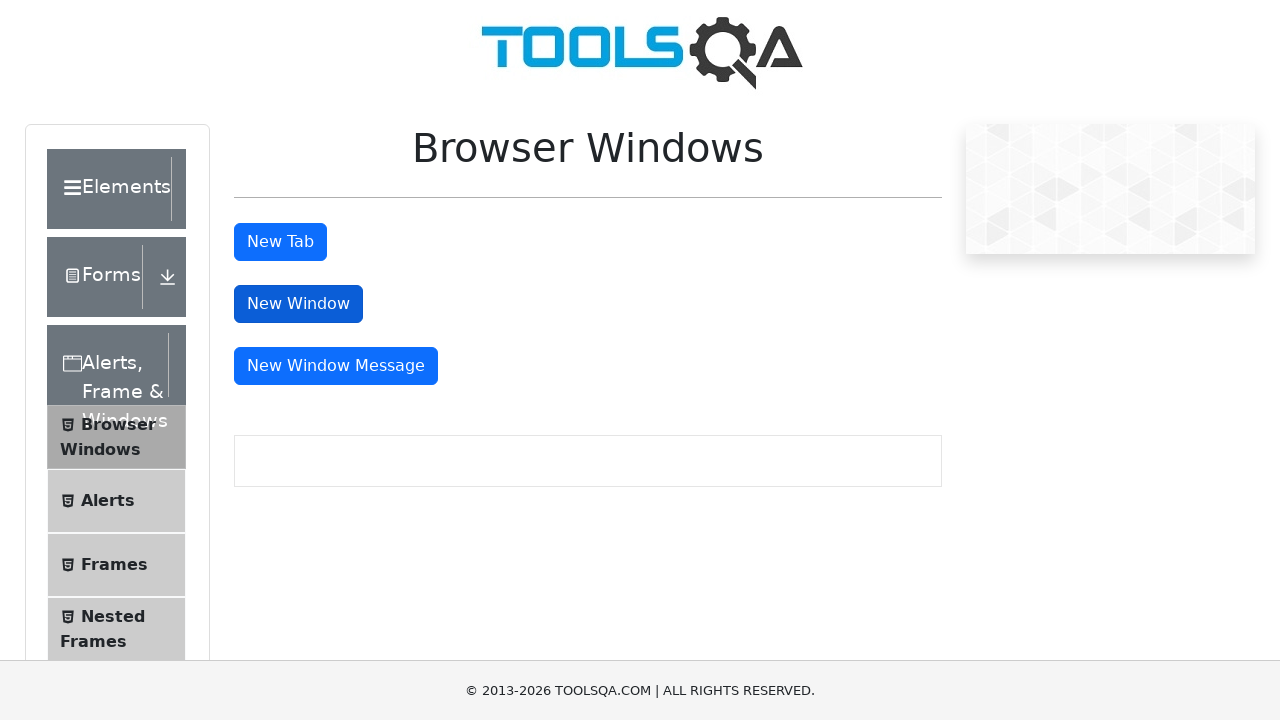

Identified and mapped original window and popup window
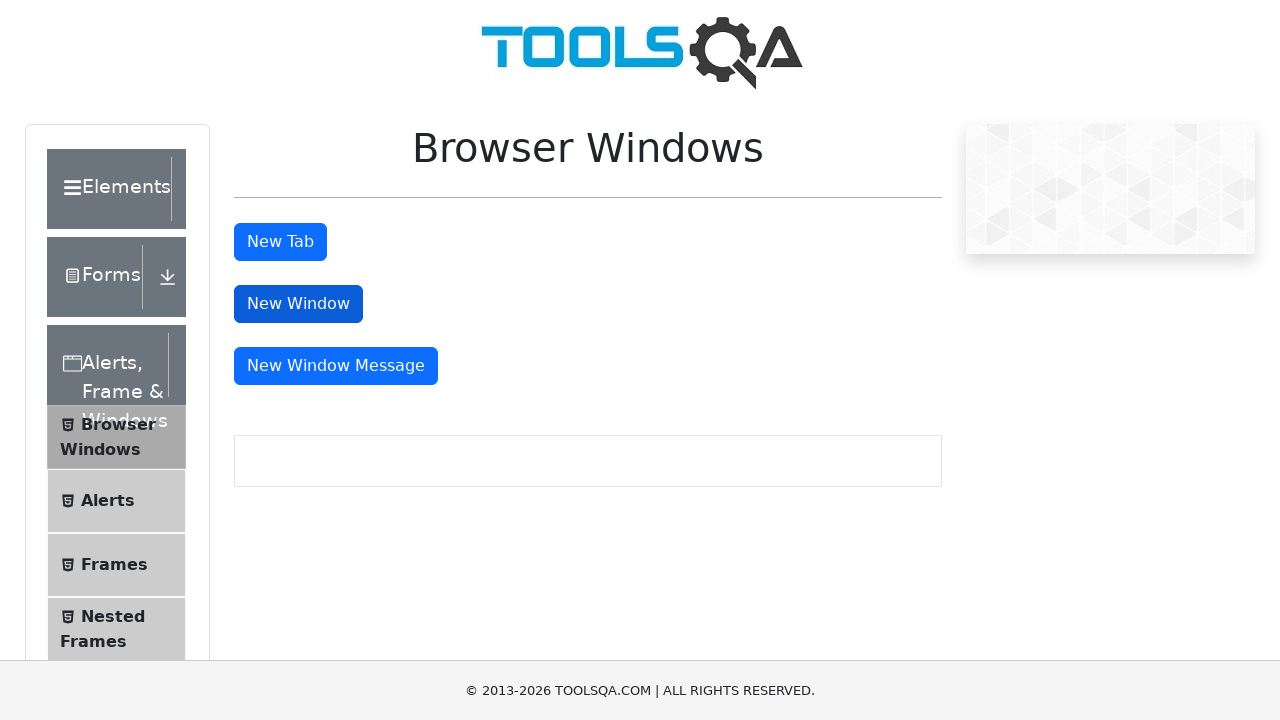

Brought original window to front
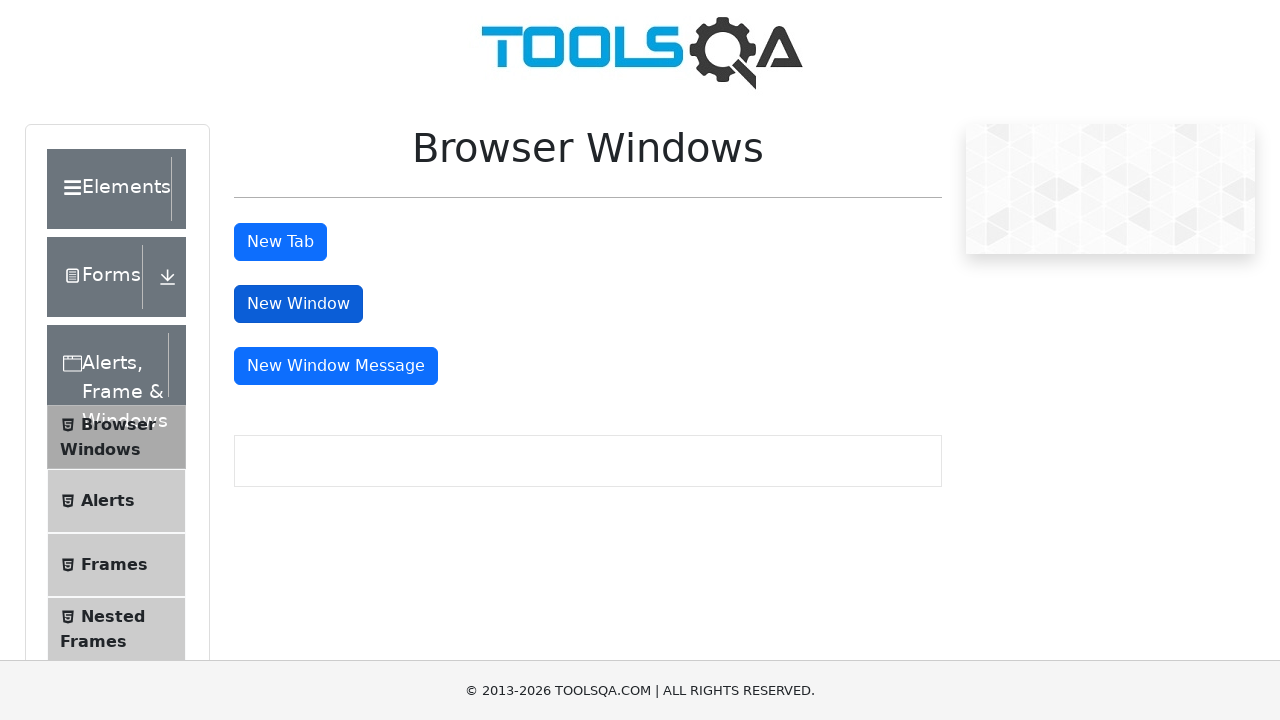

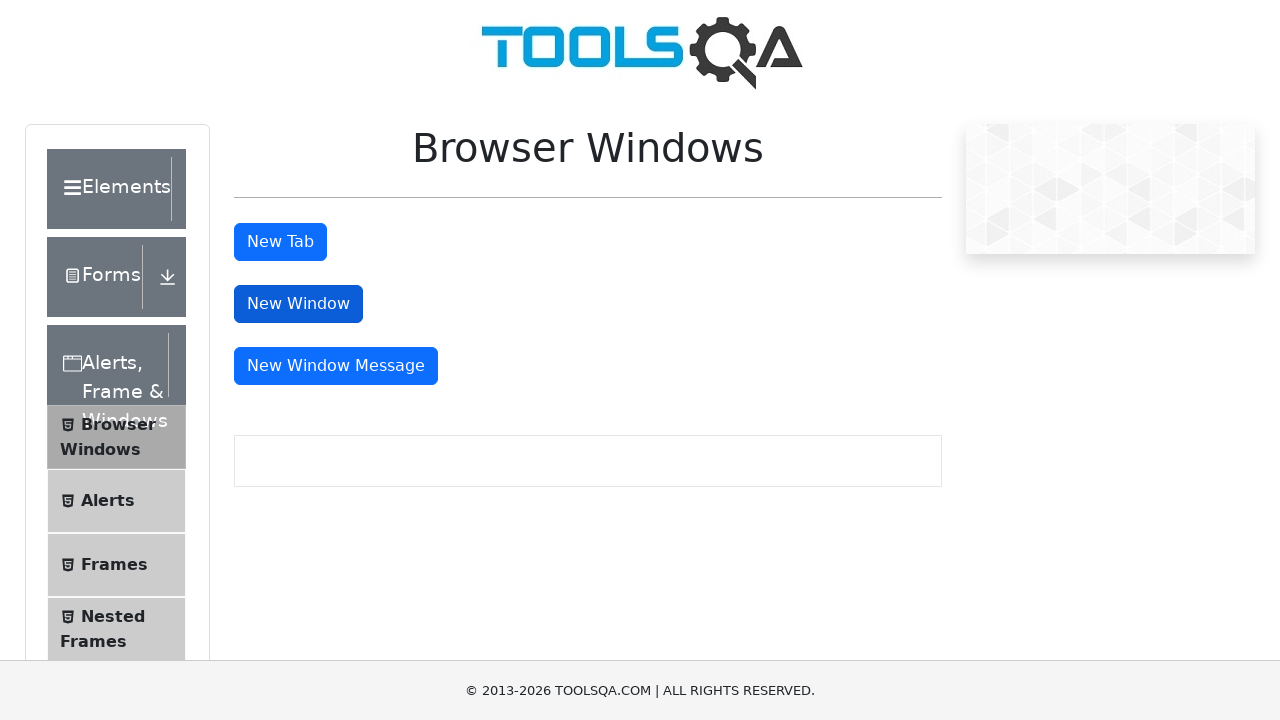